Tests checkbox and radio button selection by clicking on the age under 18 radio and design checkbox, then verifying they become selected.

Starting URL: https://automationfc.github.io/basic-form/index.html

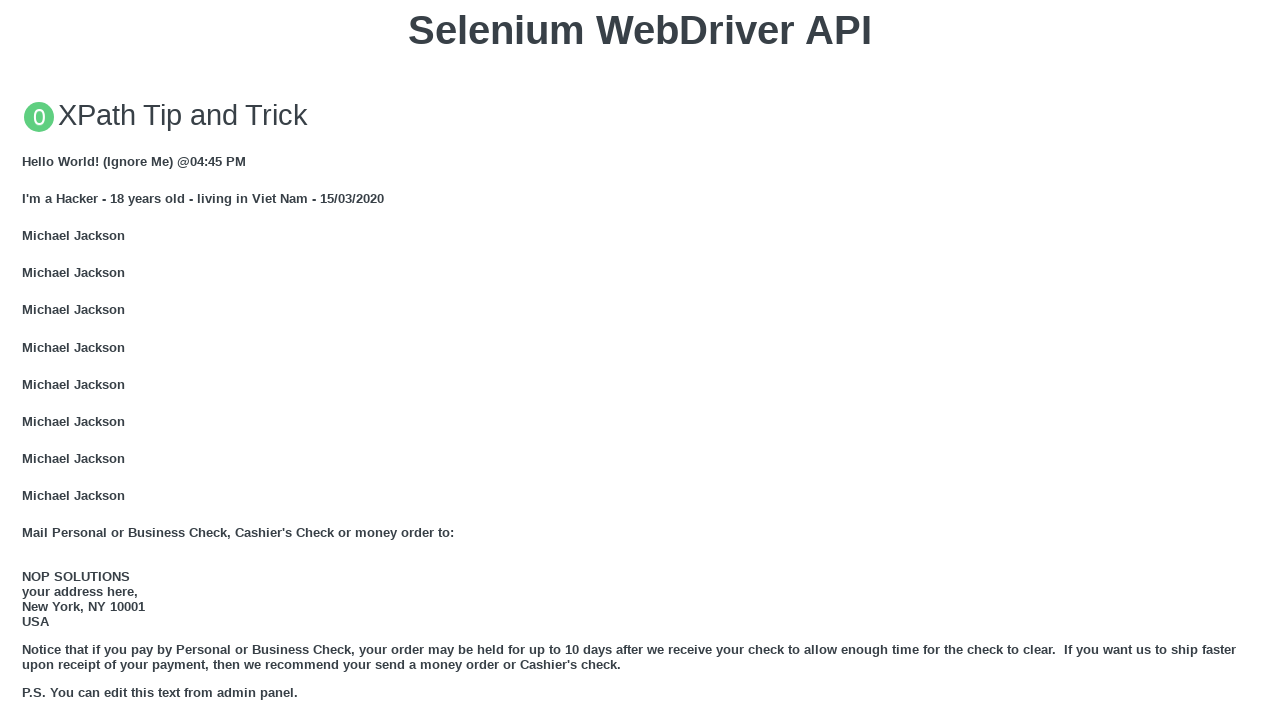

Clicked on 'Under 18' radio button at (28, 360) on #under_18
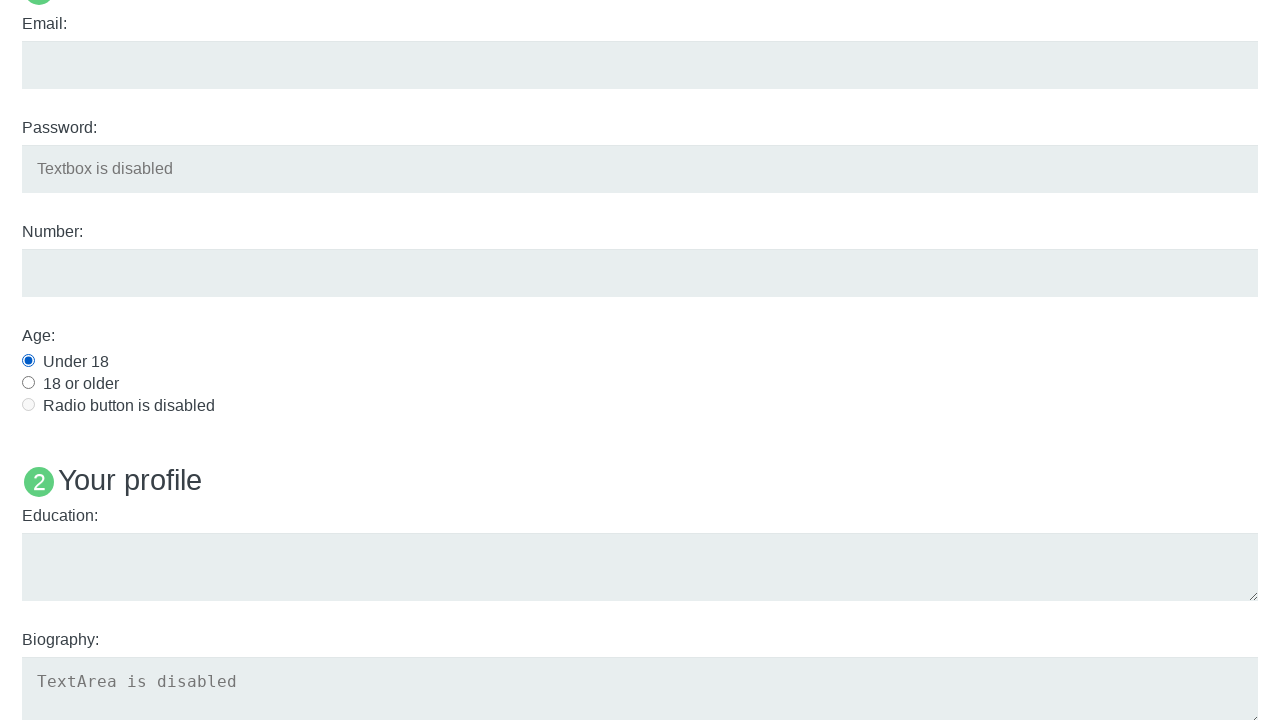

Clicked on 'Design' checkbox at (28, 361) on #design
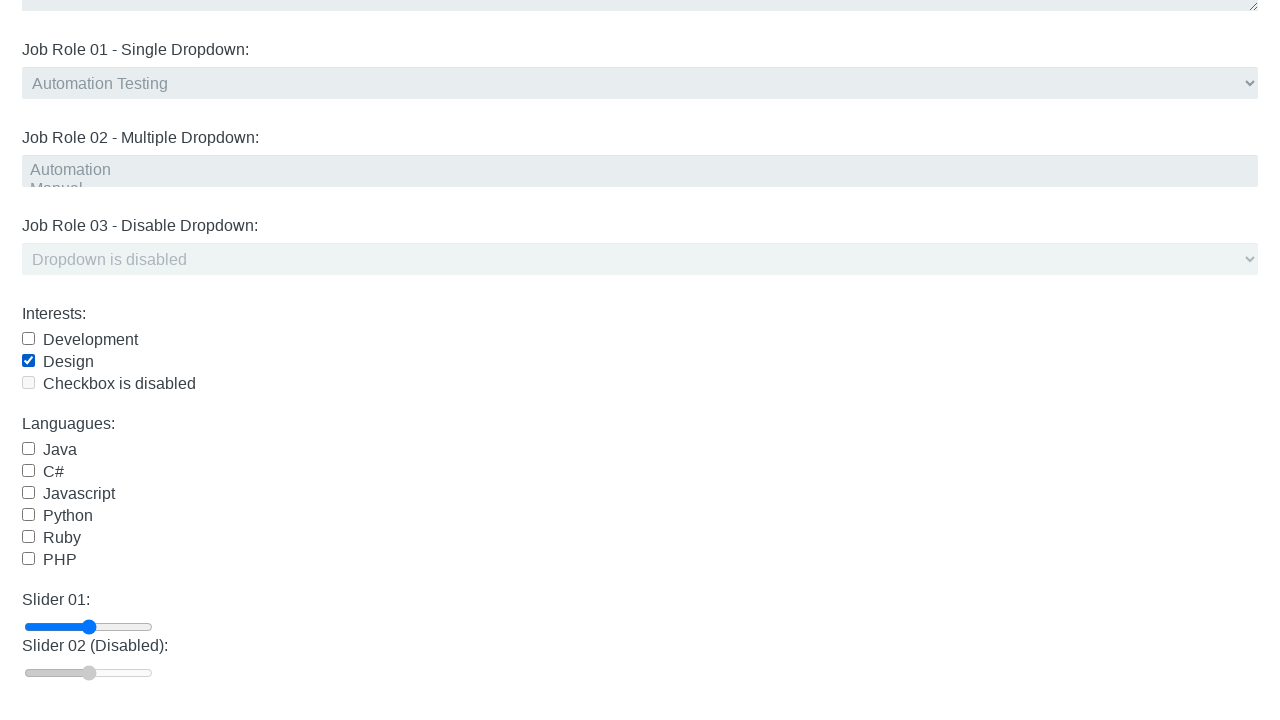

Waited 1 second for selection to register
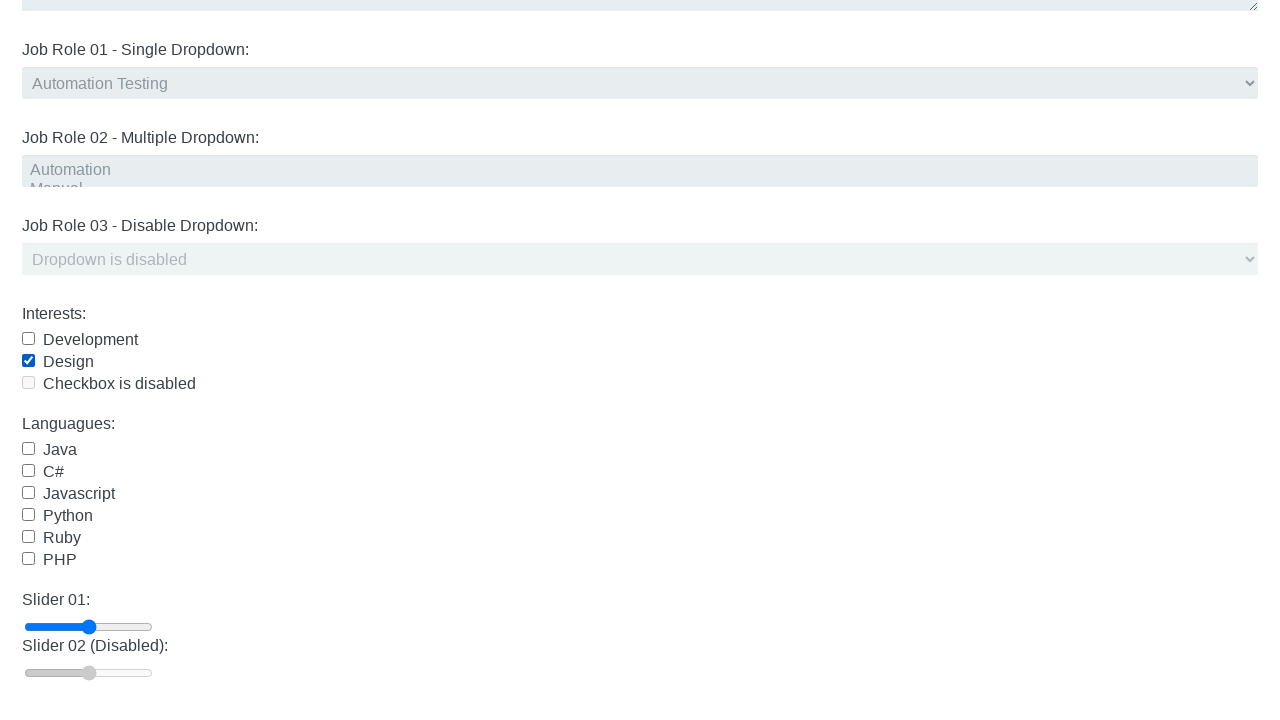

Verified 'Under 18' radio button is selected
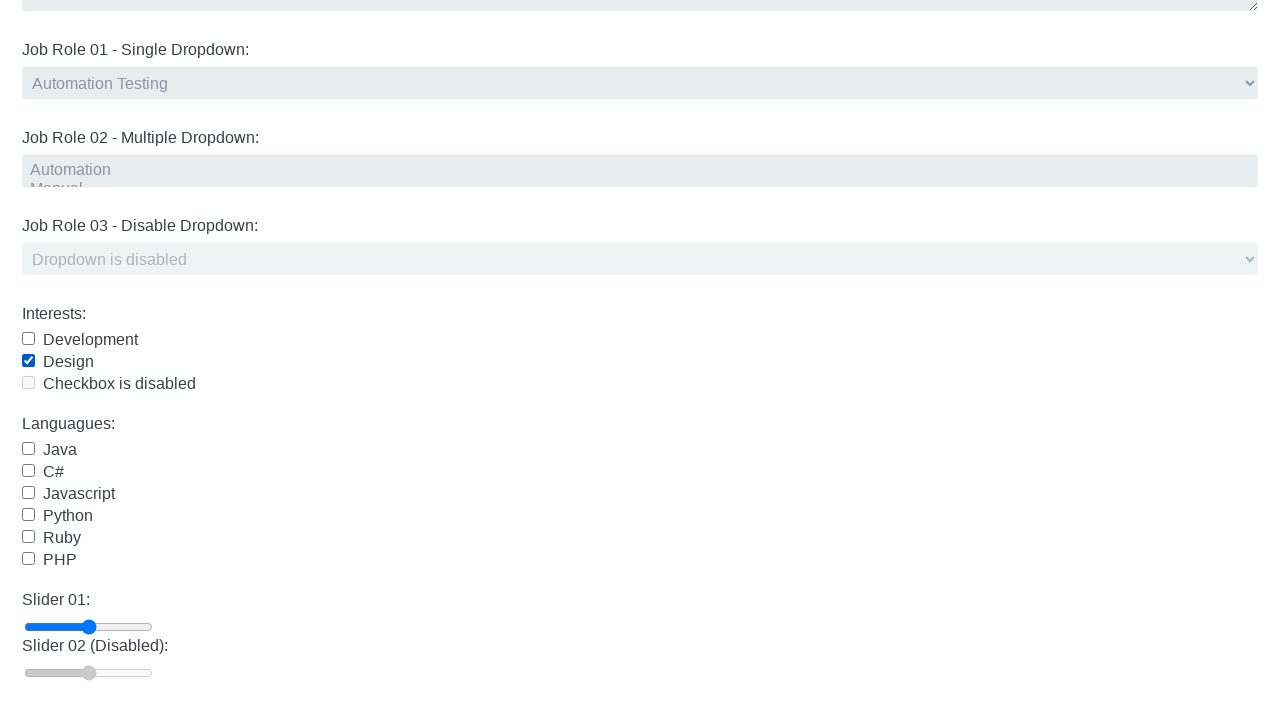

Verified 'Design' checkbox is selected
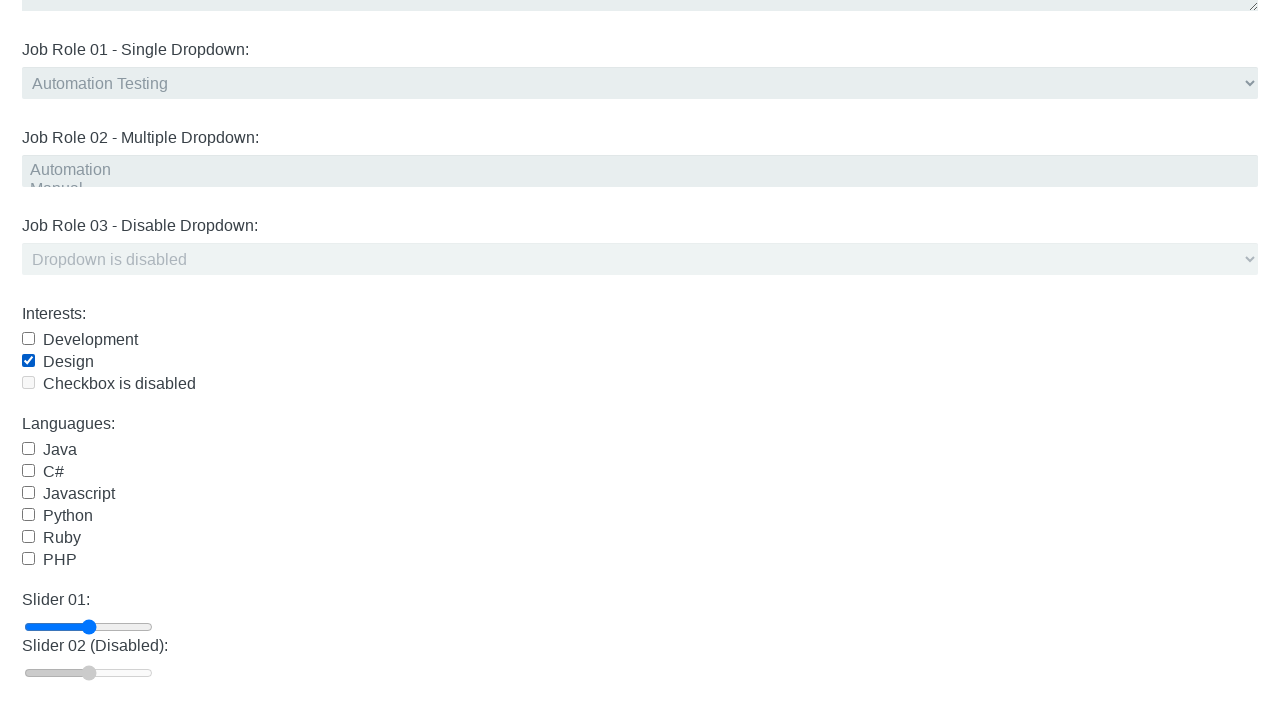

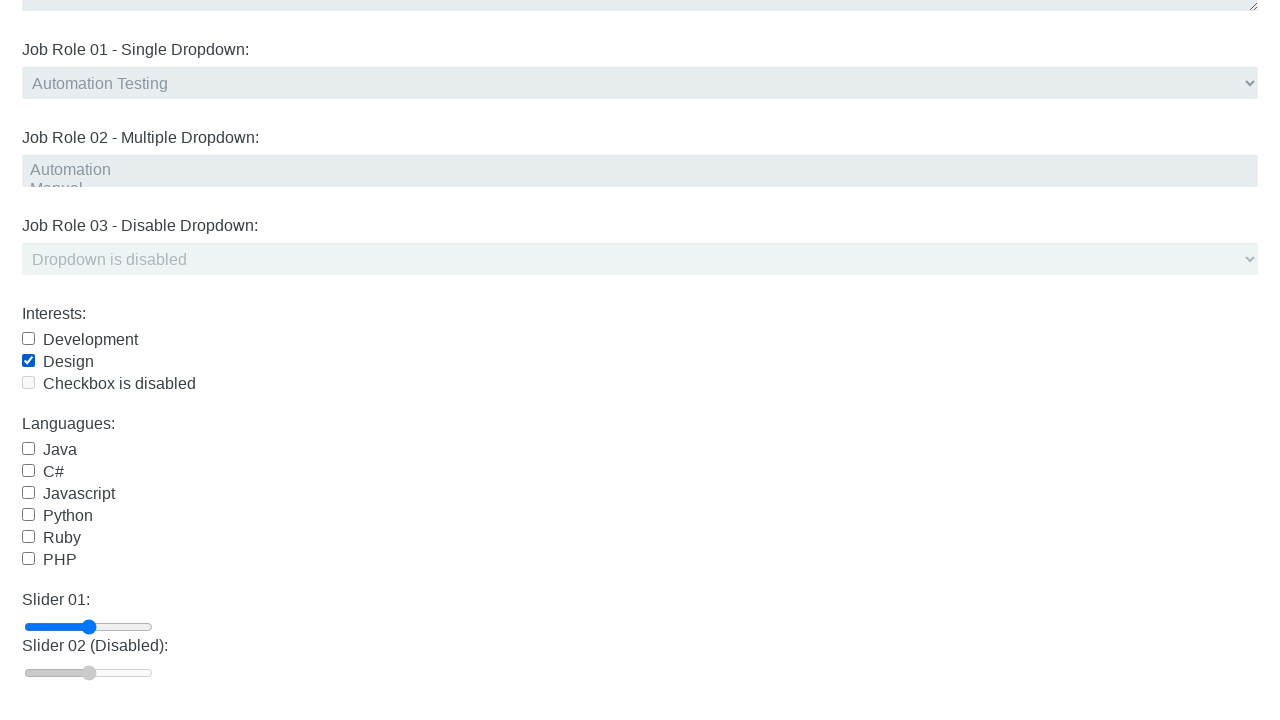